Tests clicking on a link using partial text match "Create"

Starting URL: https://demoqa.com/links

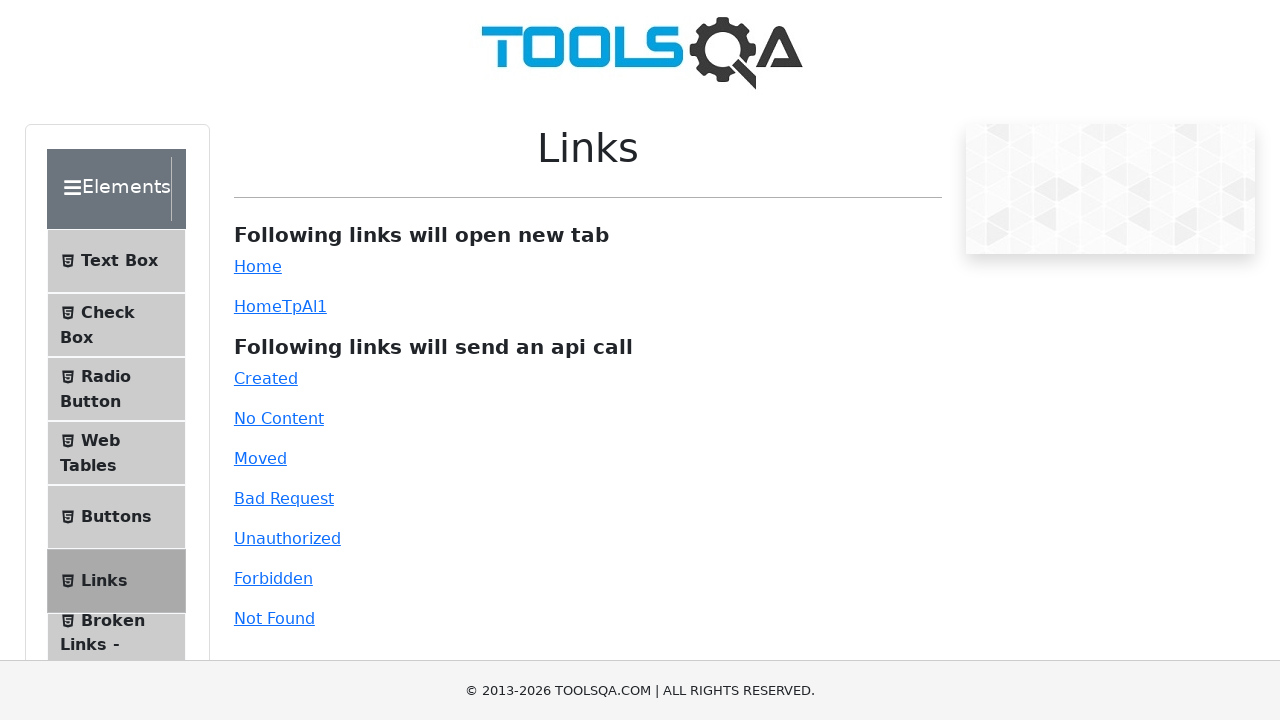

Clicked on link containing partial text 'Create' at (266, 378) on text=/.*Create.*/
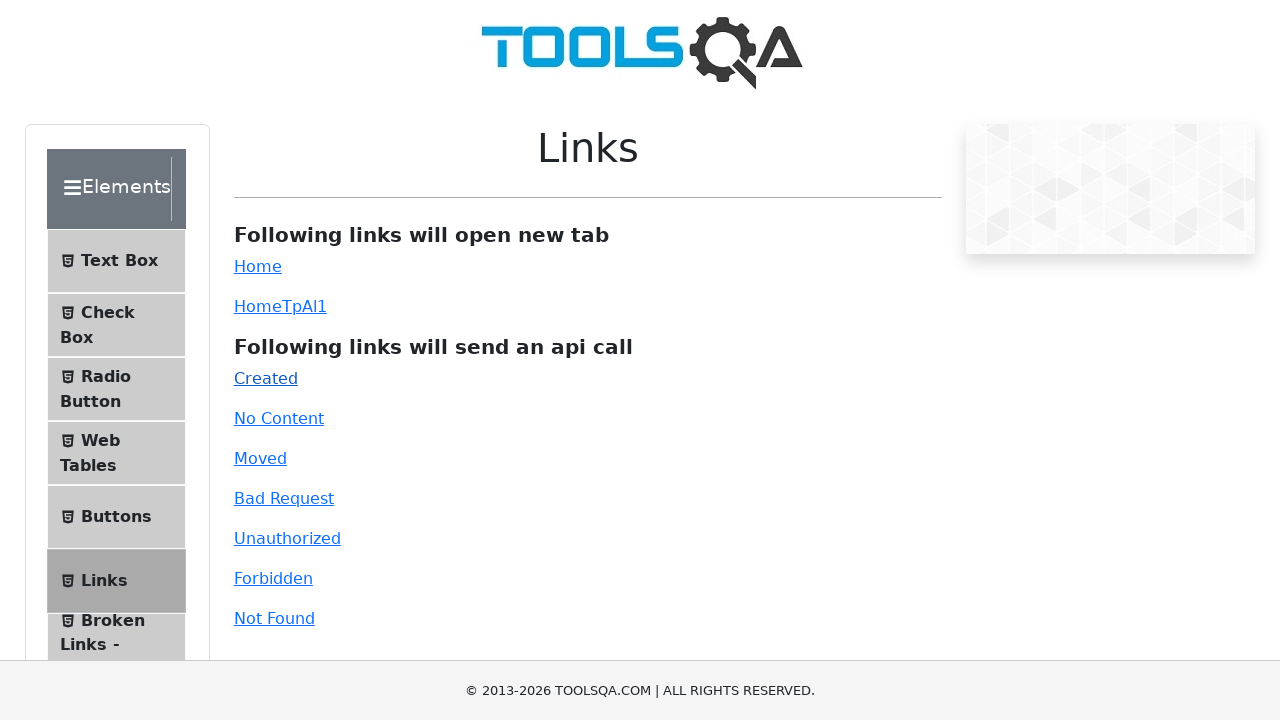

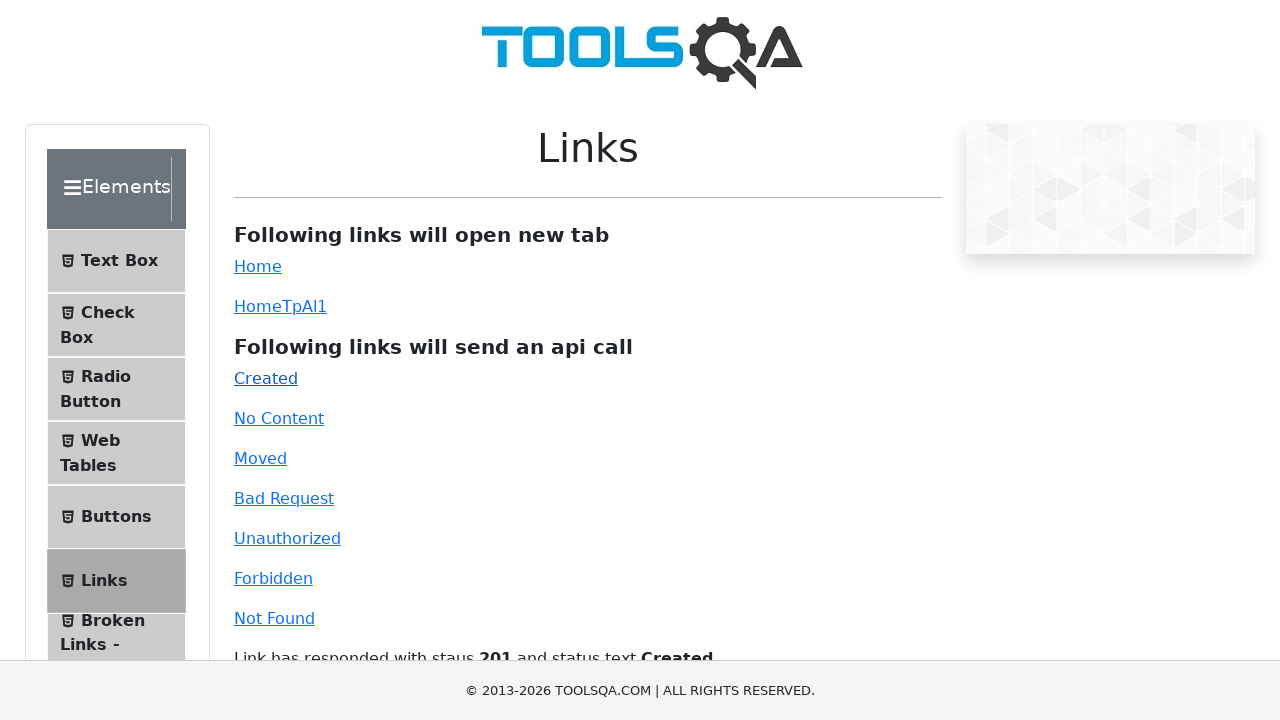